Attempts to find an element with incorrect ID to demonstrate NoSuchElementException

Starting URL: https://demoqa.com/text-box

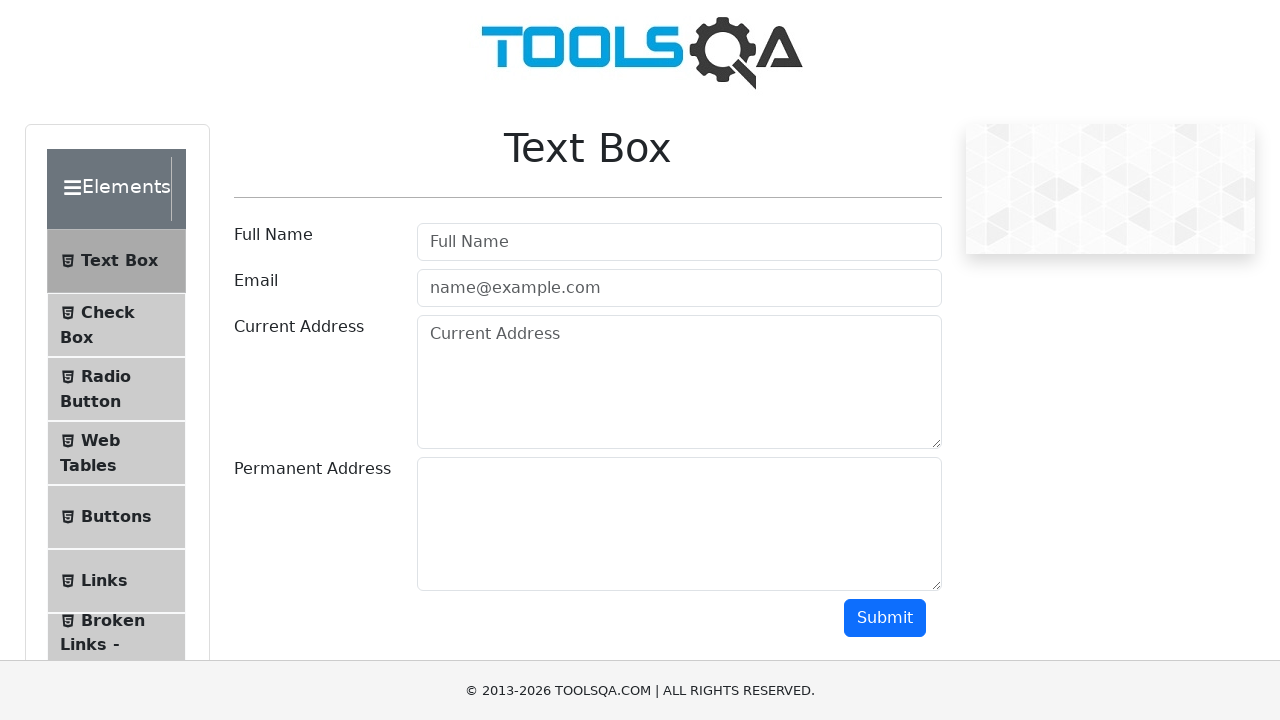

Navigated to https://demoqa.com/text-box
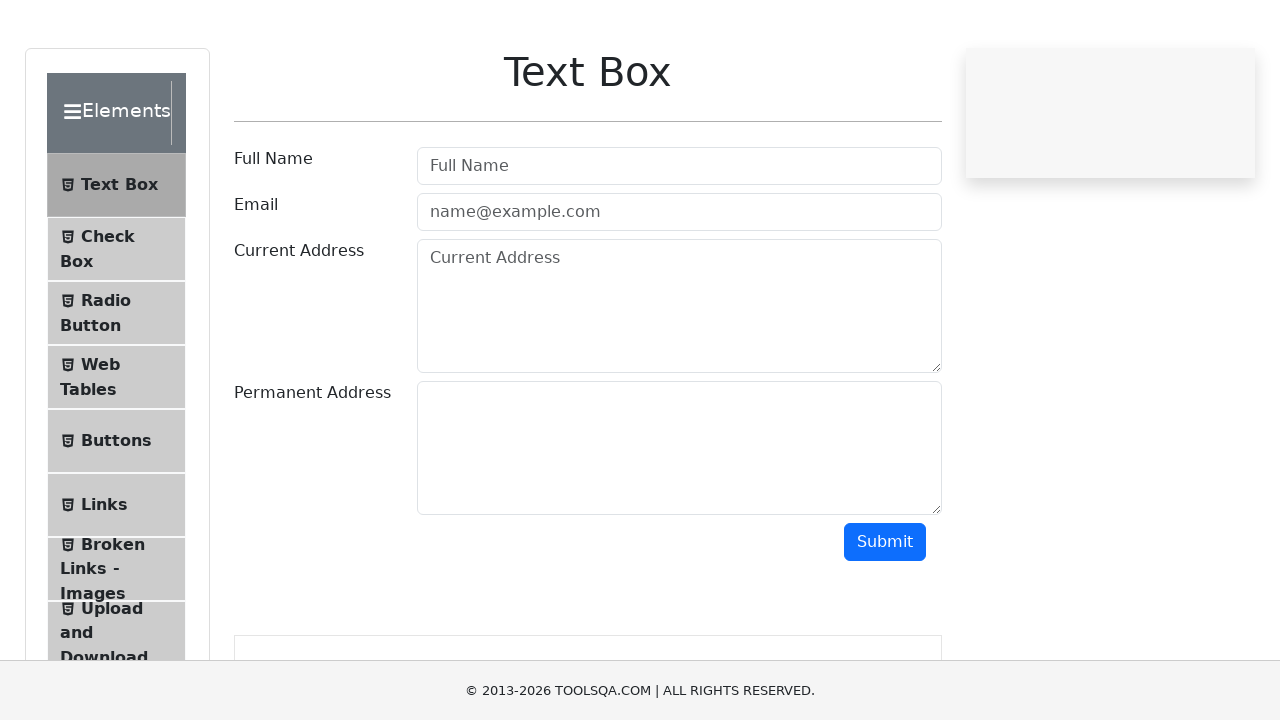

Exception caught - element with ID '#userName1' not found (NoSuchElementException) on #userName1
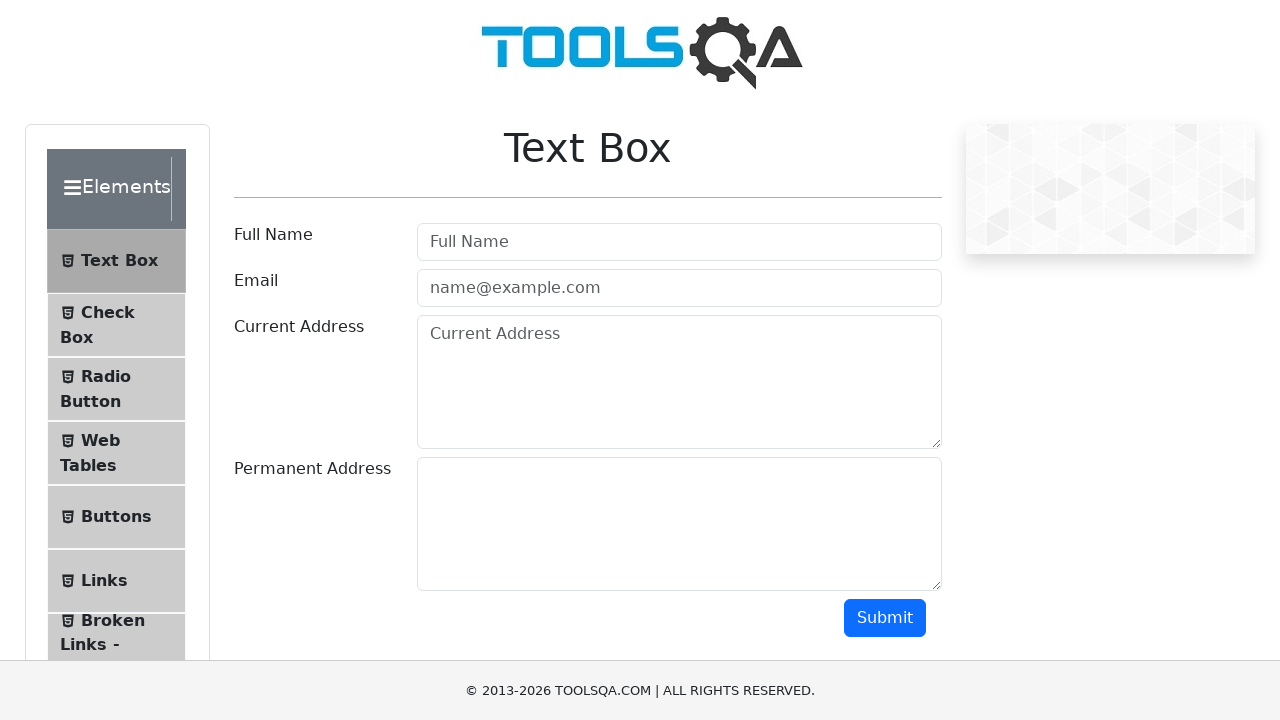

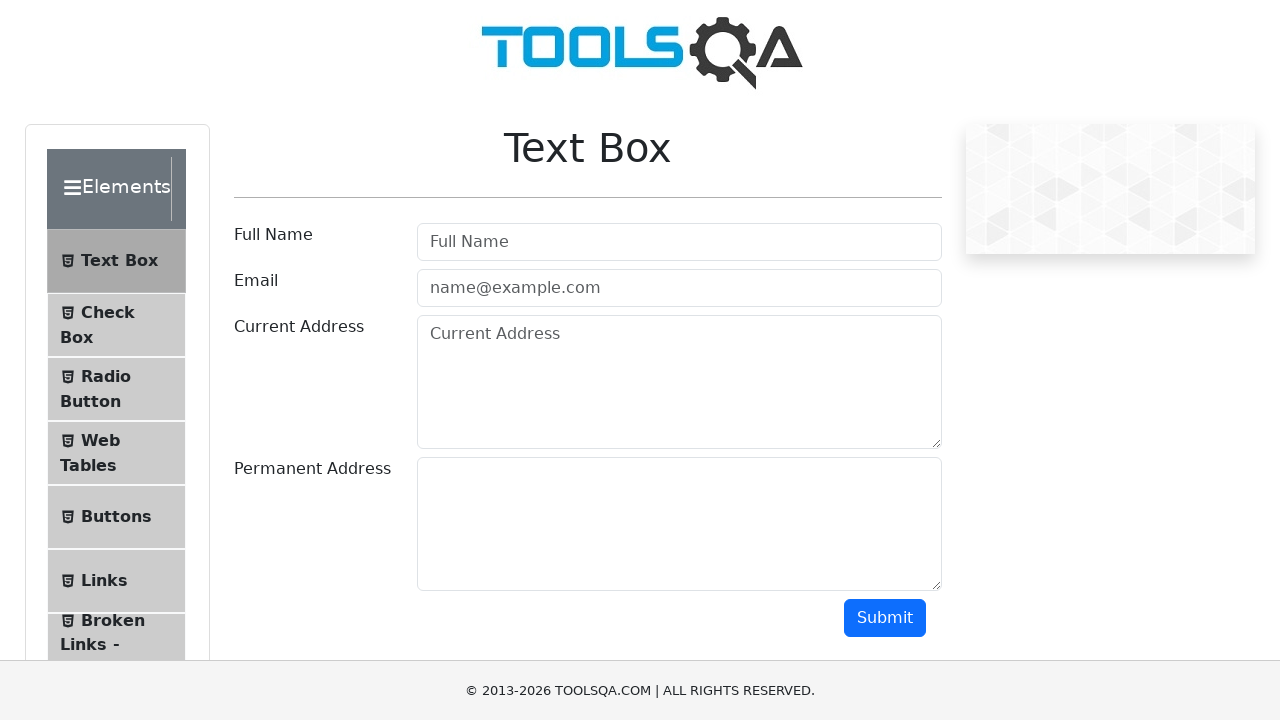